Tests single select dropdown functionality by selecting items using visible text, value attribute, and index methods, and verifying each selection.

Starting URL: https://pragmatictesters.github.io/selenium-webdriver-examples/dropdowns.html

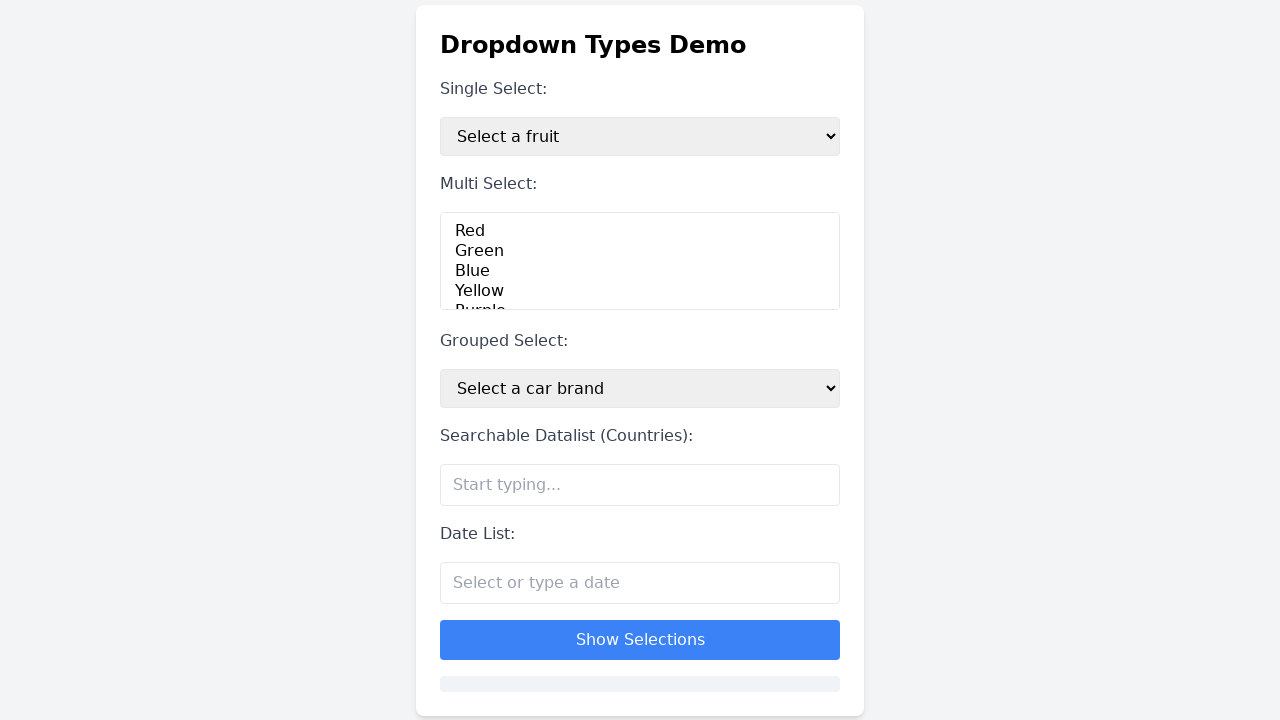

Located the single select dropdown element
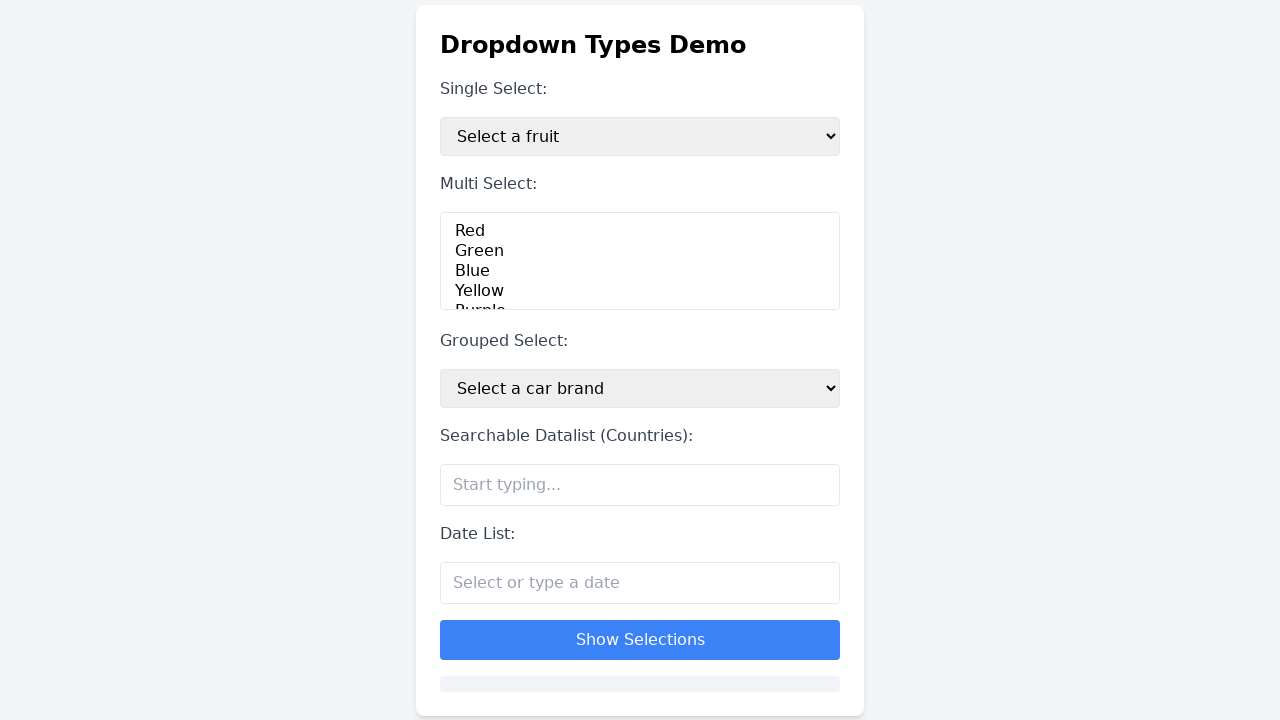

Verified initial dropdown selection is 'Select a fruit'
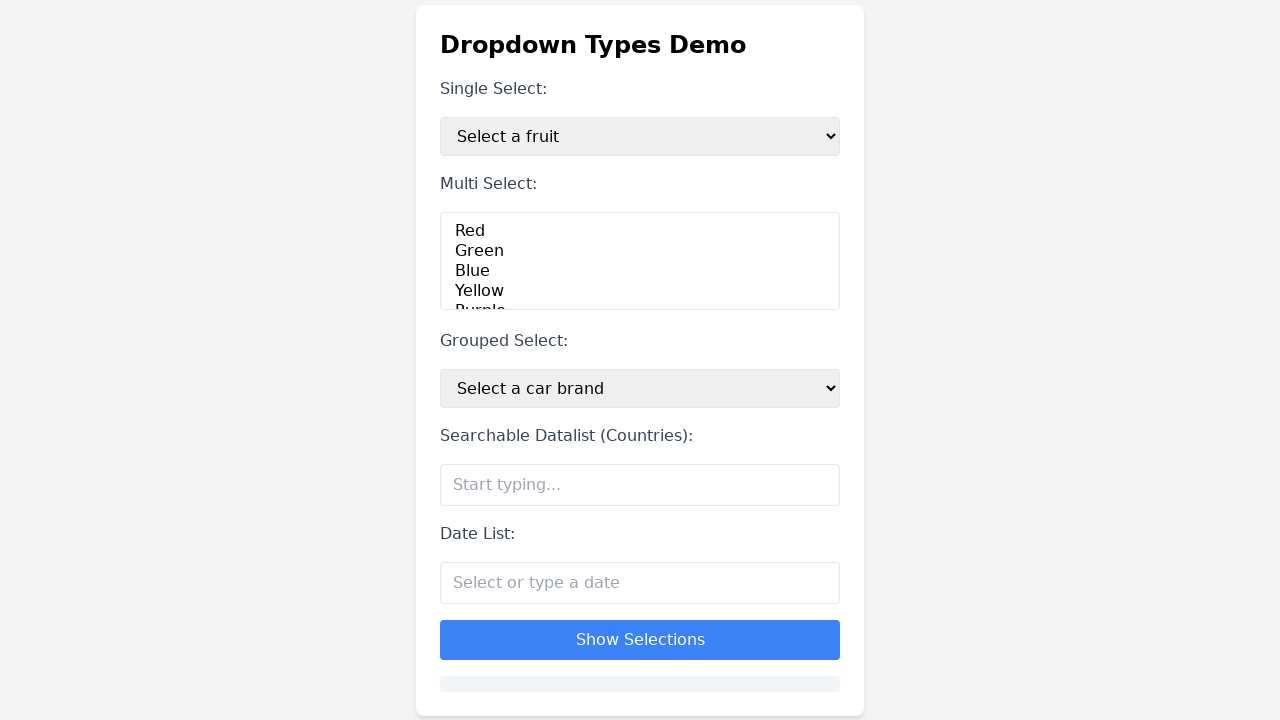

Selected 'Apple' by visible text on #singleSelect
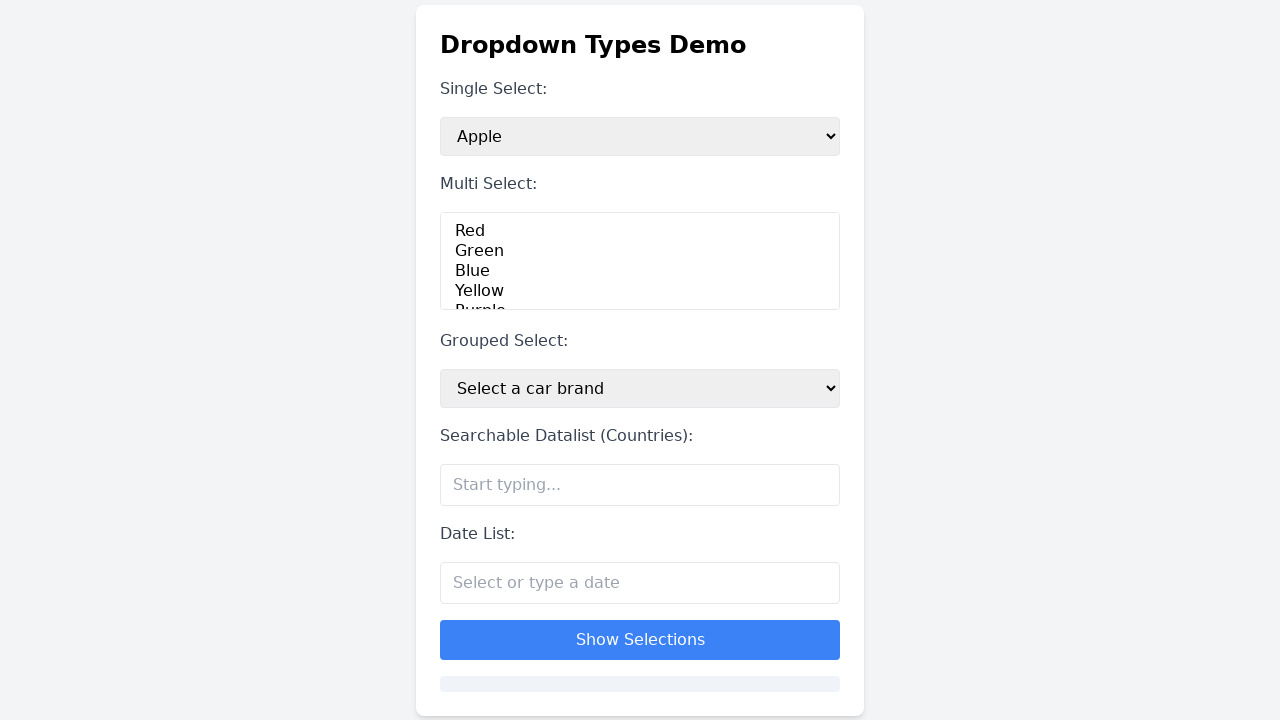

Verified 'Apple' is now selected
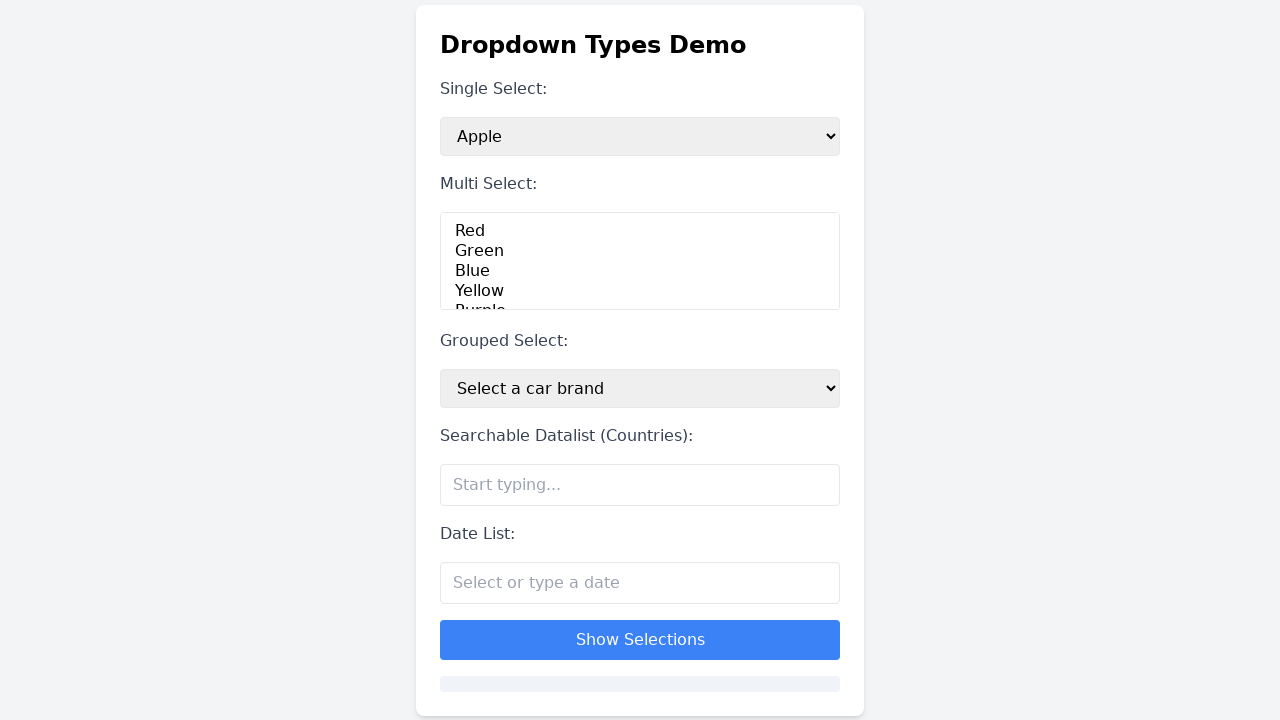

Selected 'Banana' by value attribute on #singleSelect
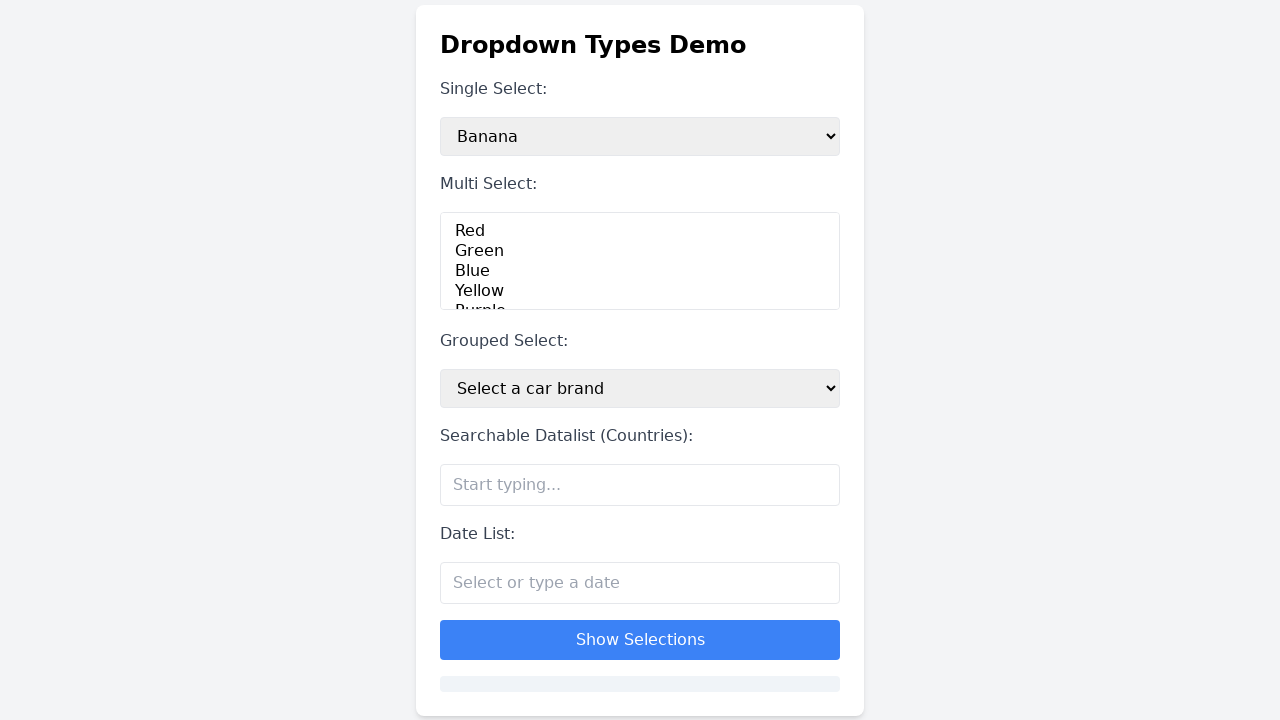

Verified 'Banana' is now selected
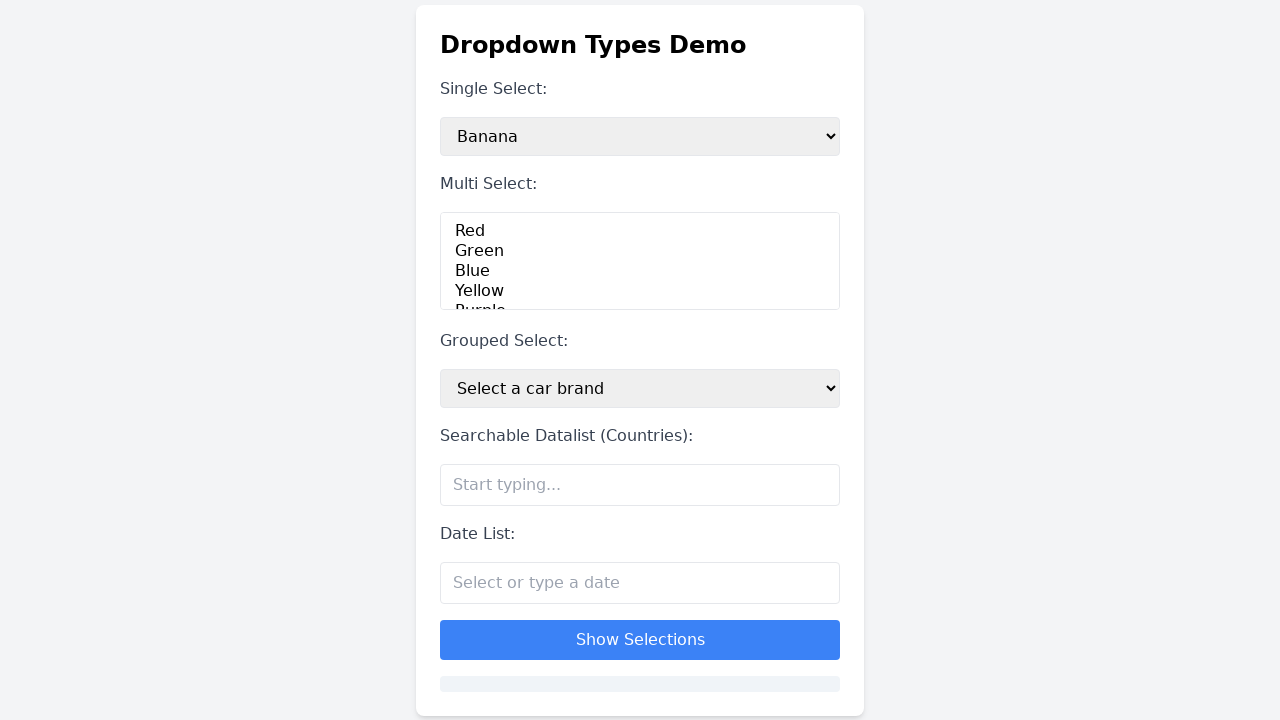

Selected 'Date' by index 4 on #singleSelect
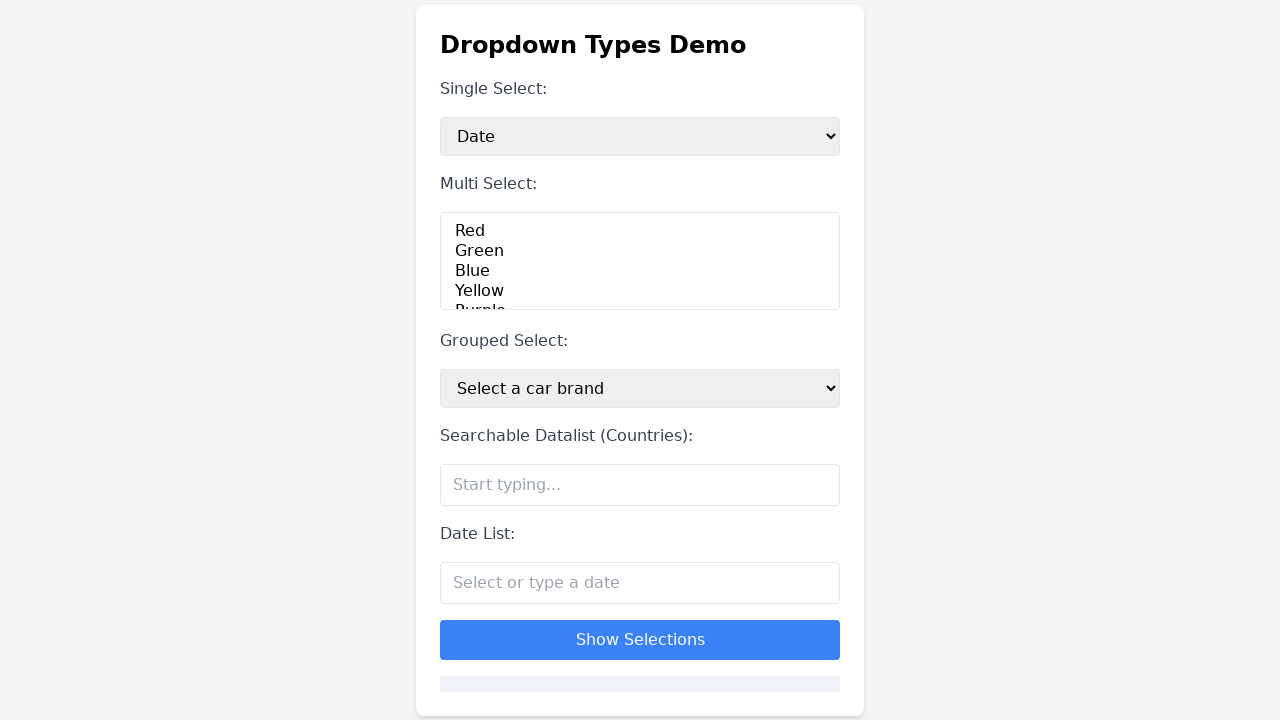

Verified 'Date' is now selected
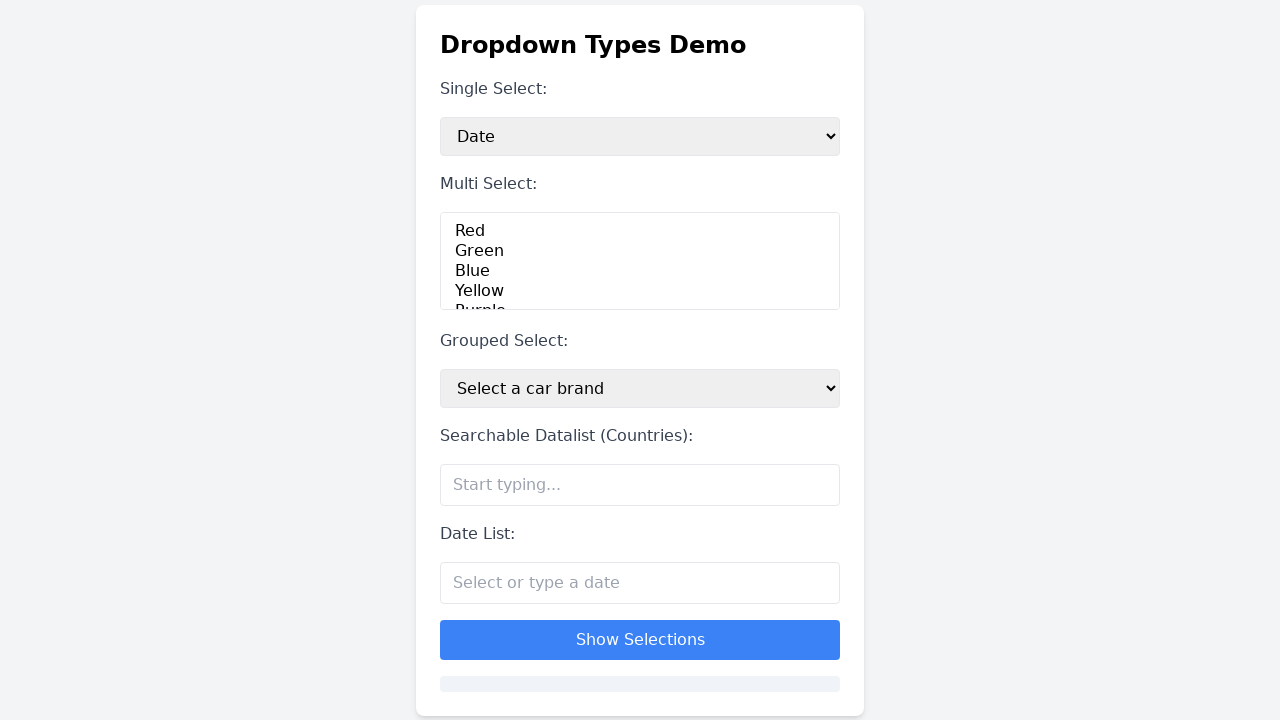

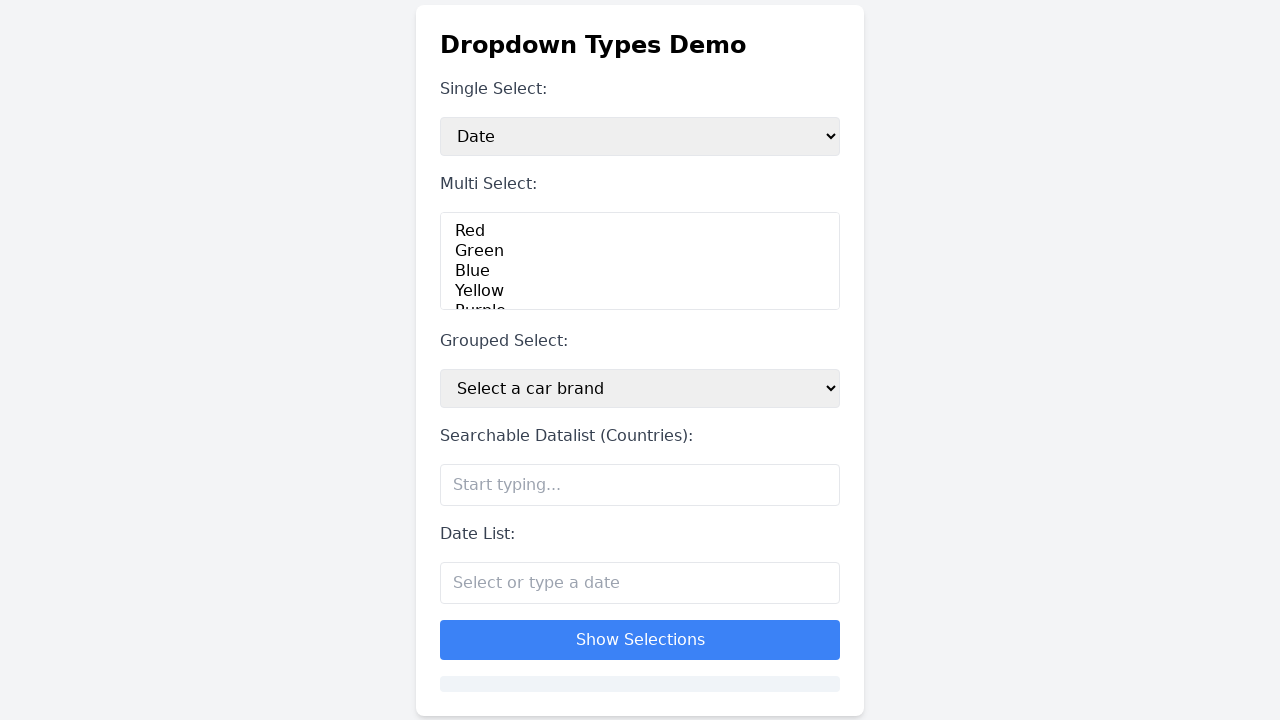